Tests browser window size manipulation by getting the current window dimensions and then resizing the window to 700x700 pixels

Starting URL: https://skpatro.github.io/demo/links/

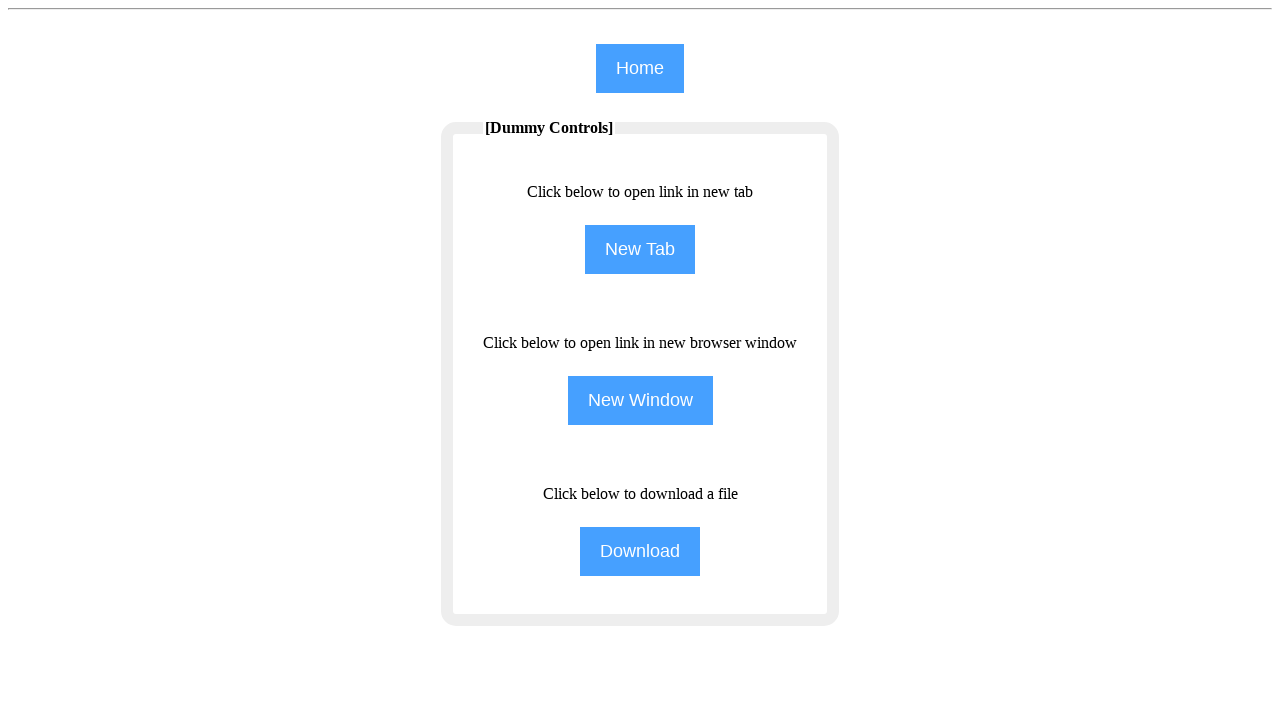

Retrieved current viewport size
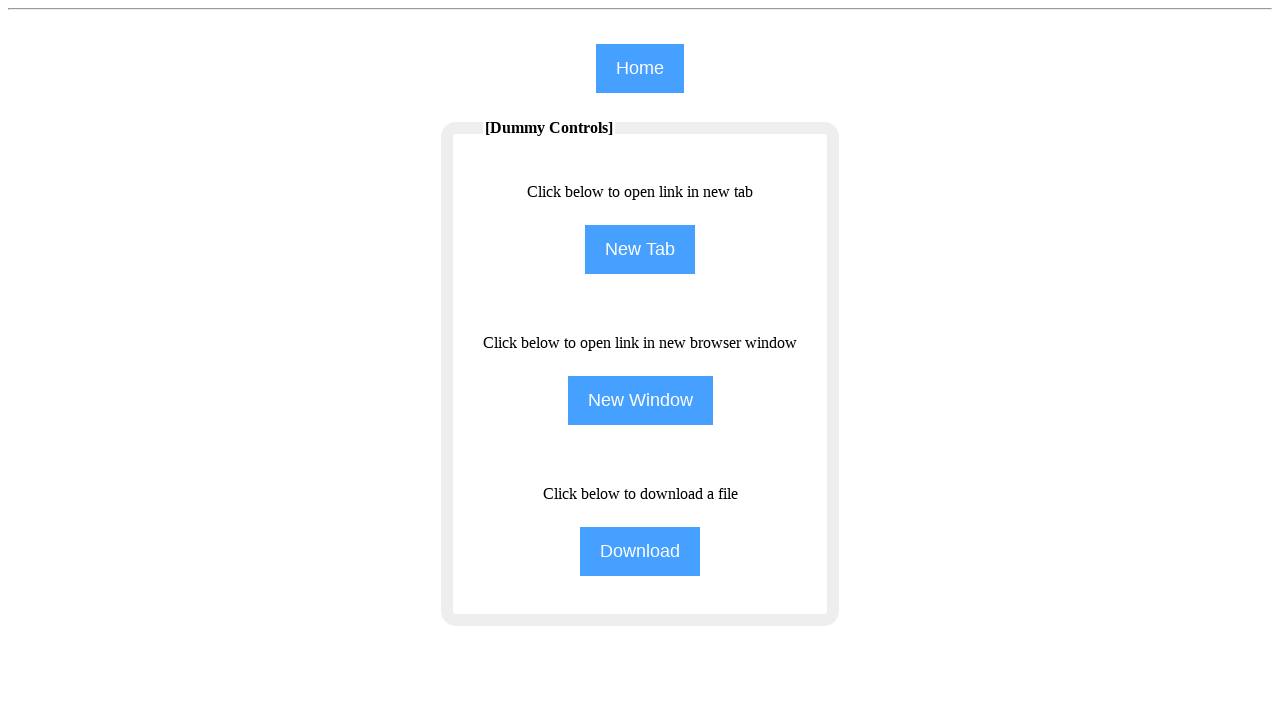

Resized viewport to 700x700 pixels
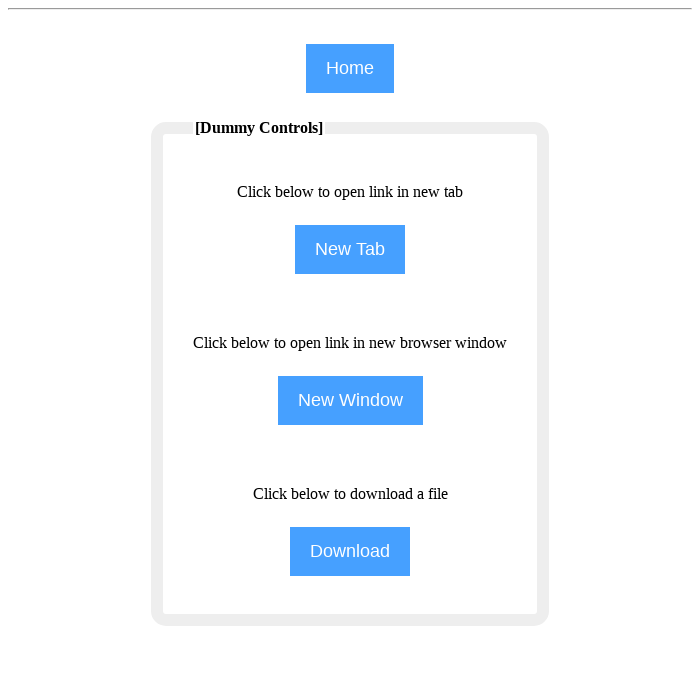

Verified new viewport size was applied
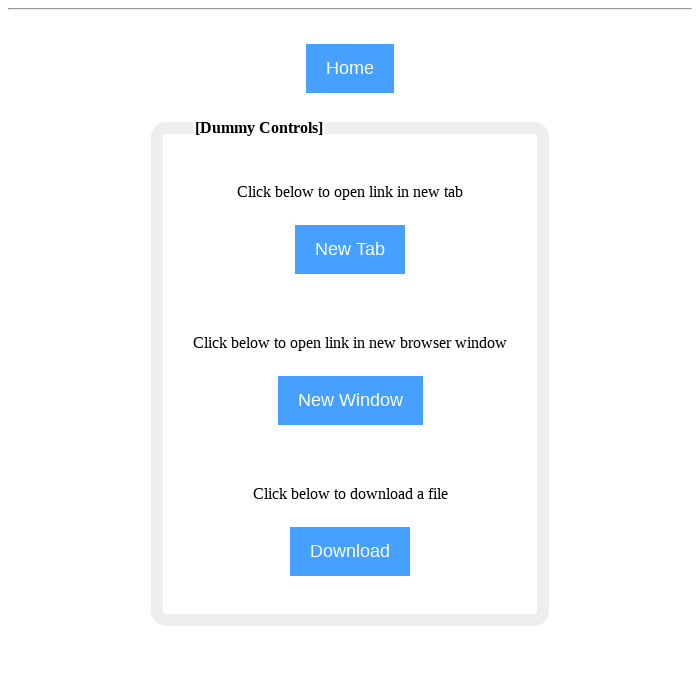

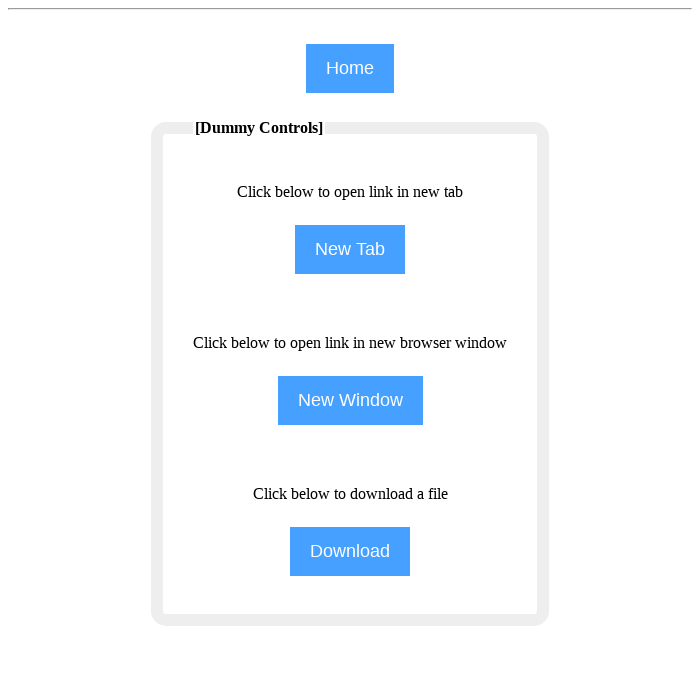